Navigates to a GitHub user profile page and verifies that the user's full name element is present on the page

Starting URL: https://github.com/maomao1996

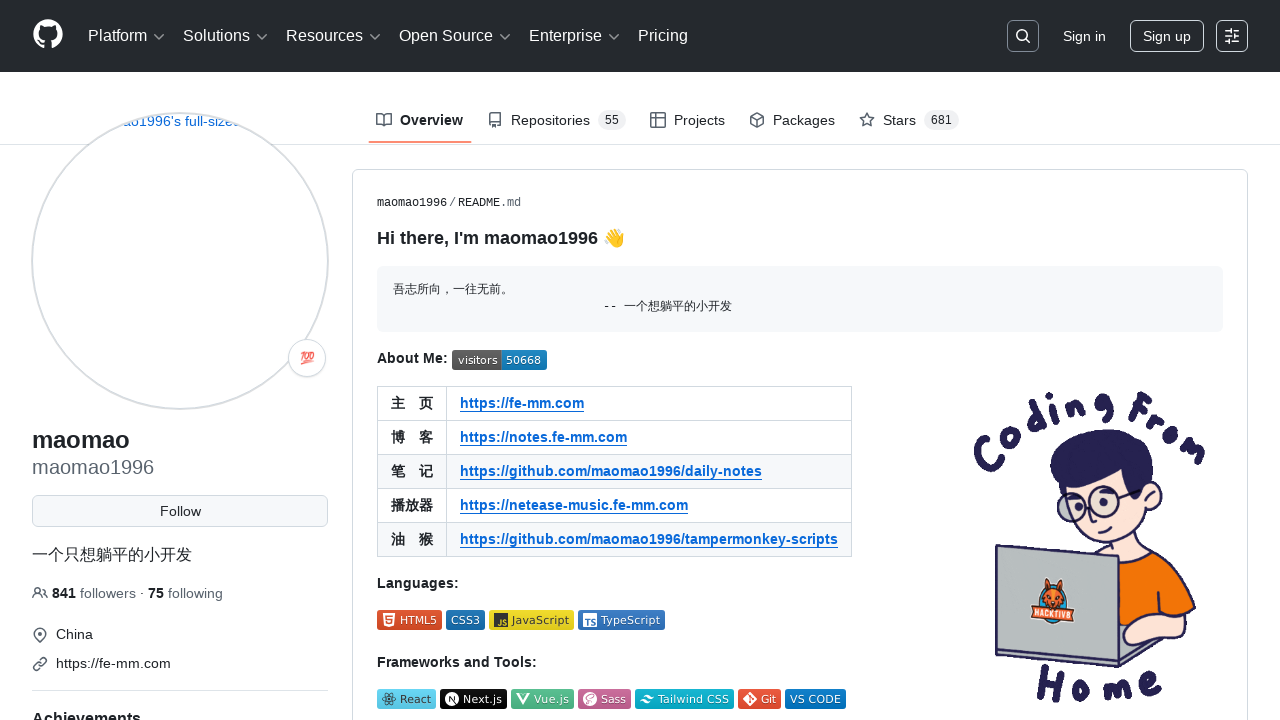

Navigated to GitHub user profile page for maomao1996
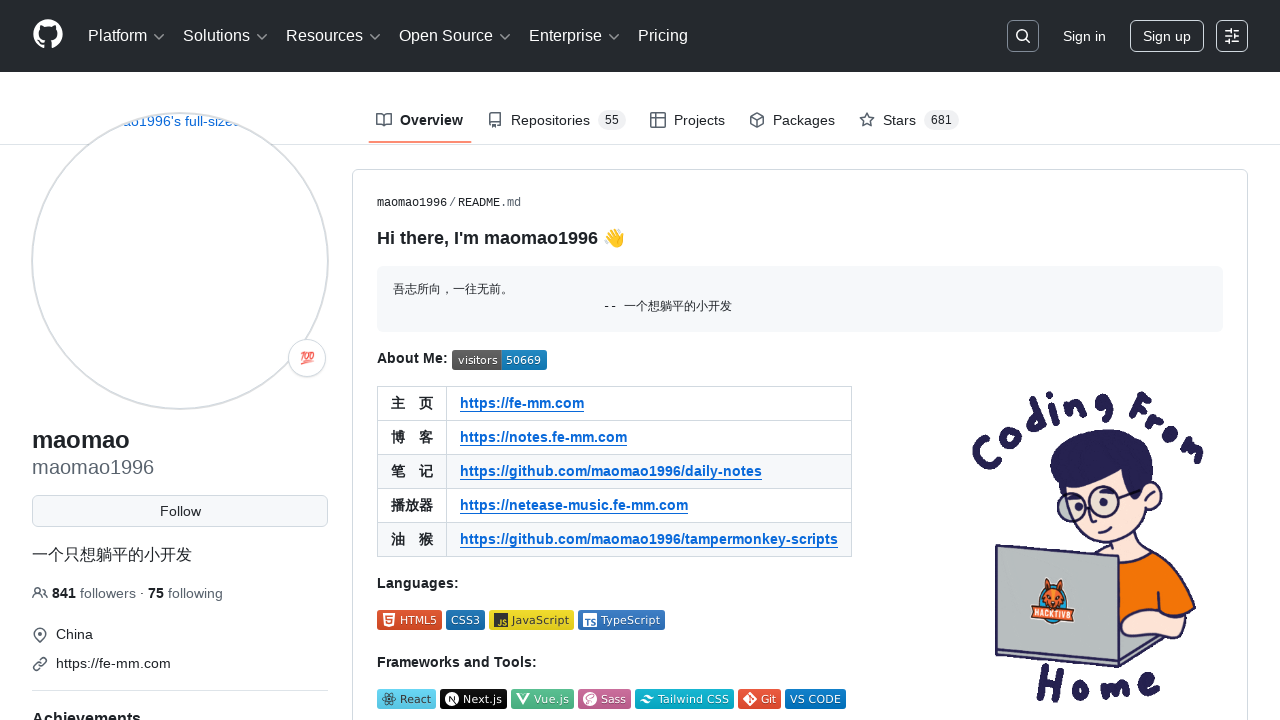

User's full name element is visible on the profile page
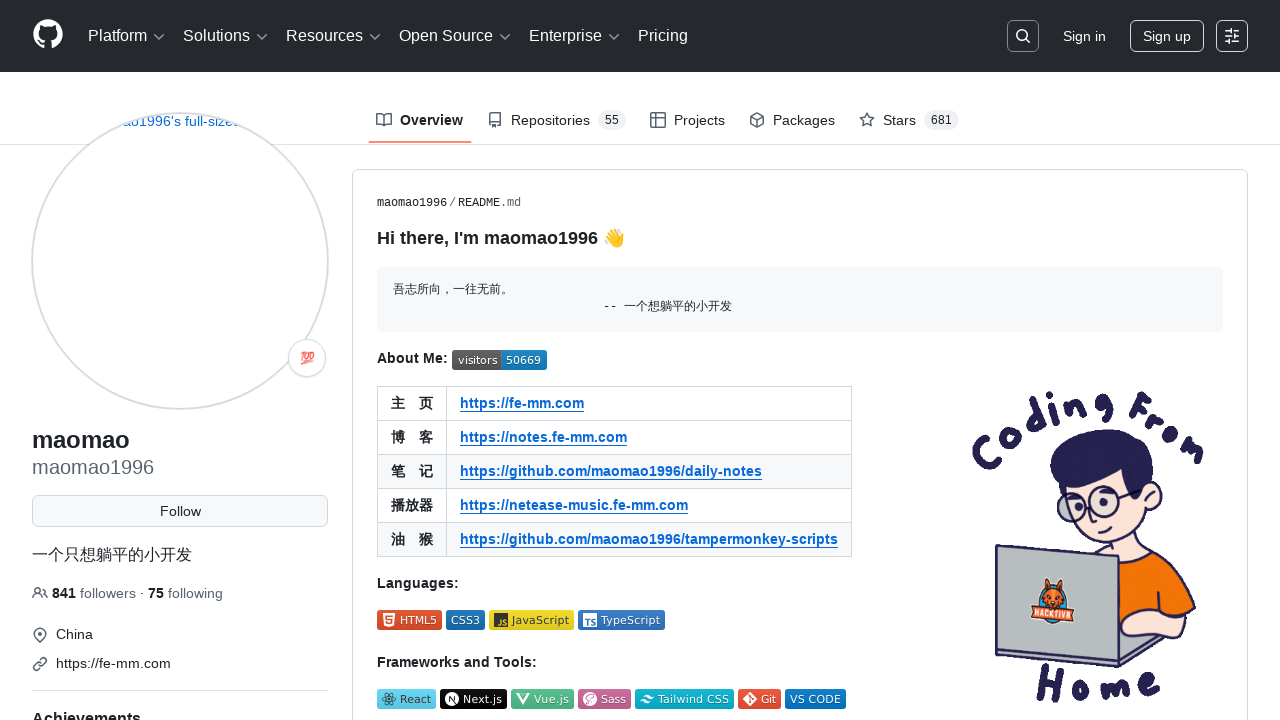

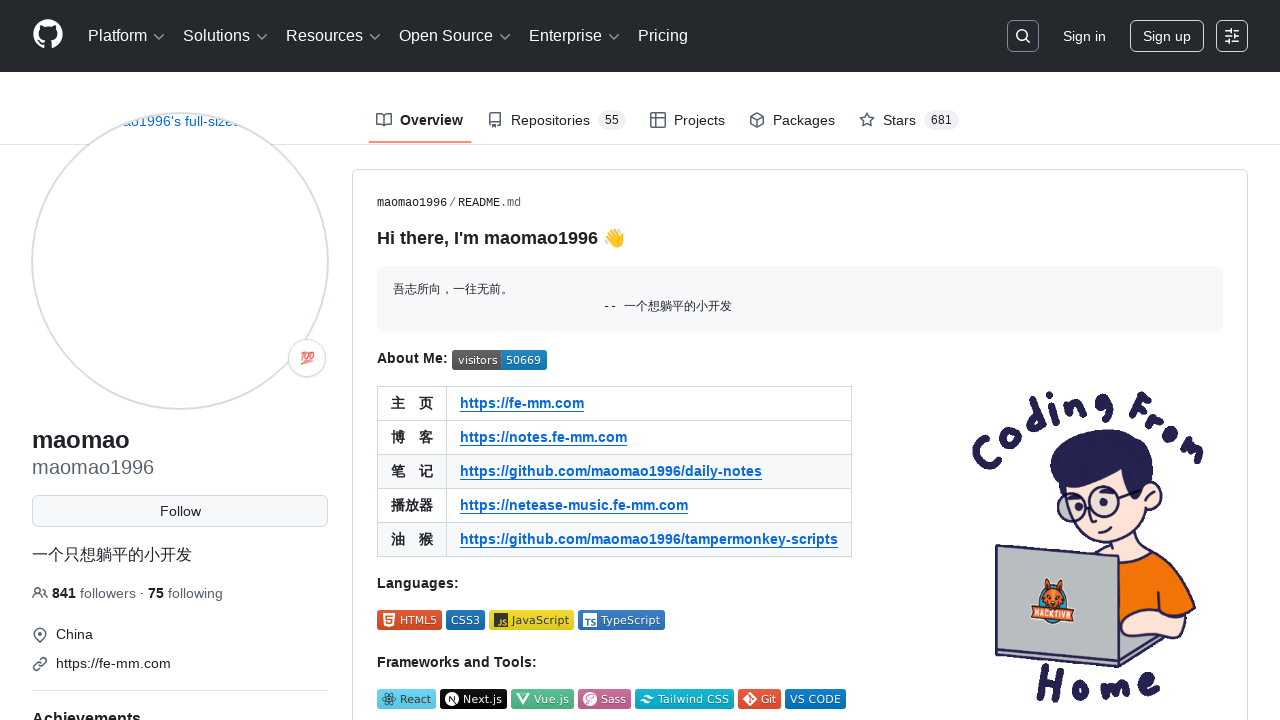